Tests a slow calculator application by setting a delay value, performing an addition operation (7+8), and verifying the result displays 15

Starting URL: https://bonigarcia.dev/selenium-webdriver-java/slow-calculator.html

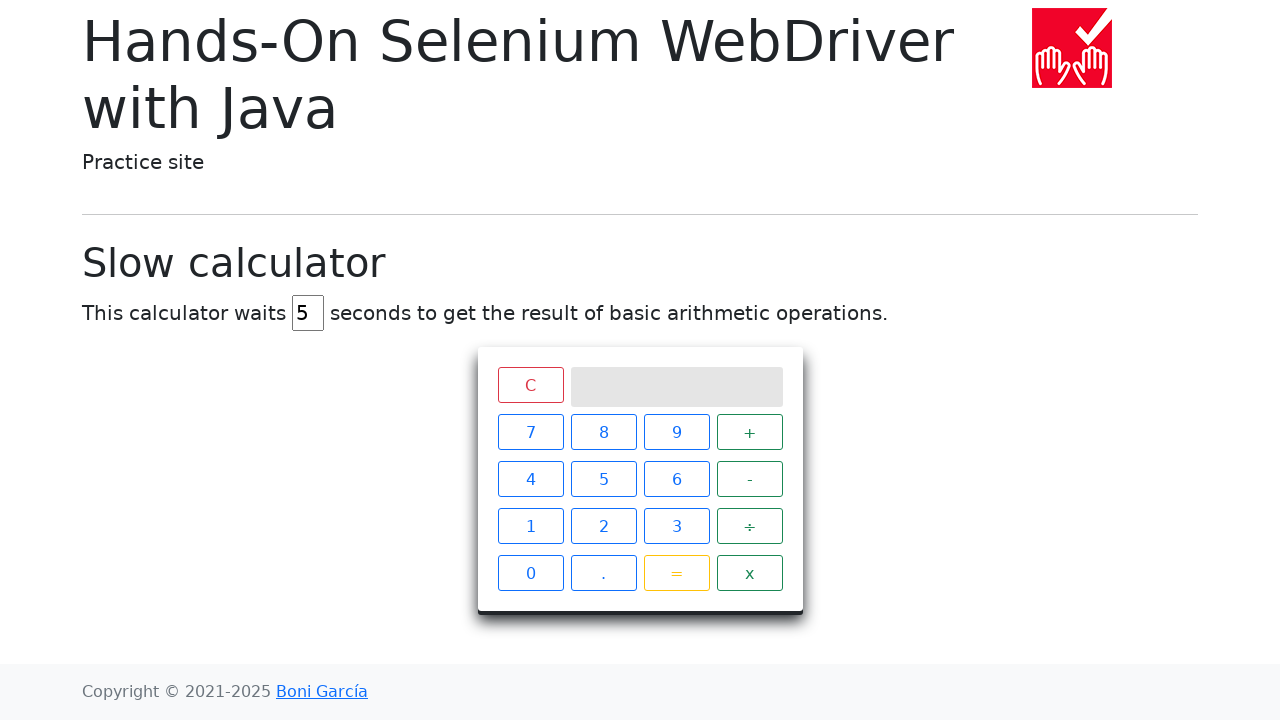

Navigated to slow calculator application
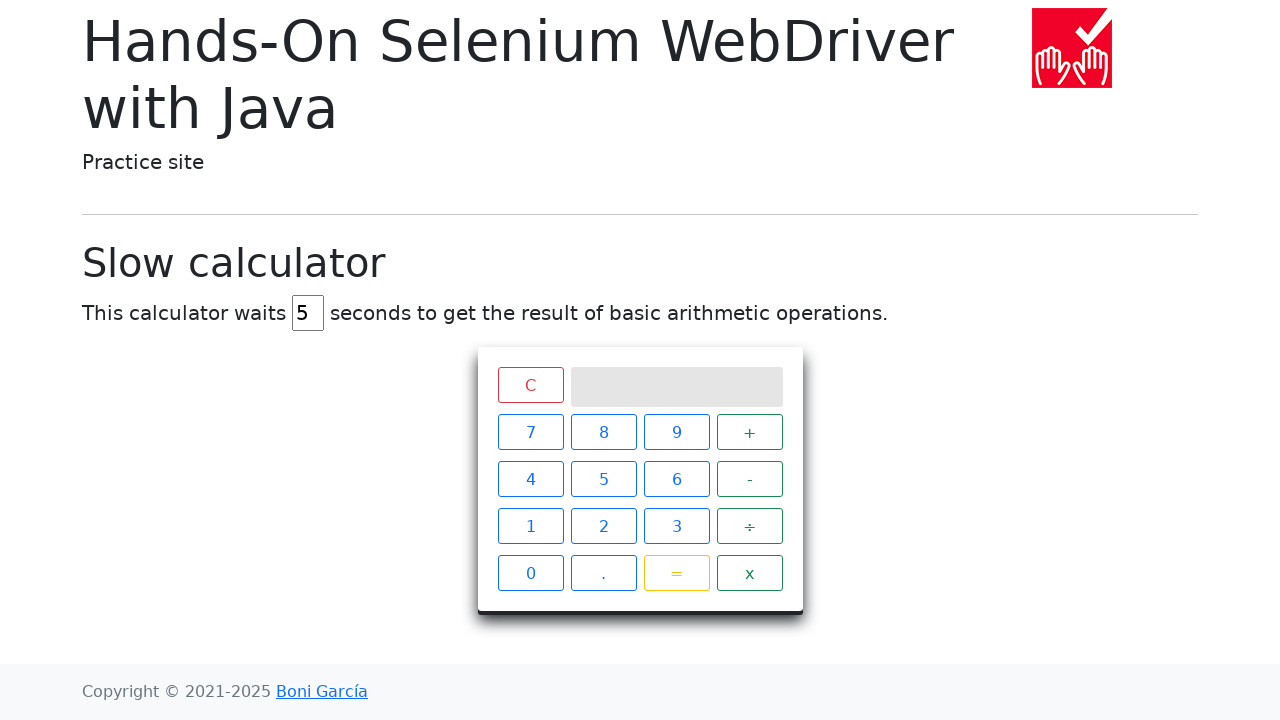

Cleared the delay field on #delay
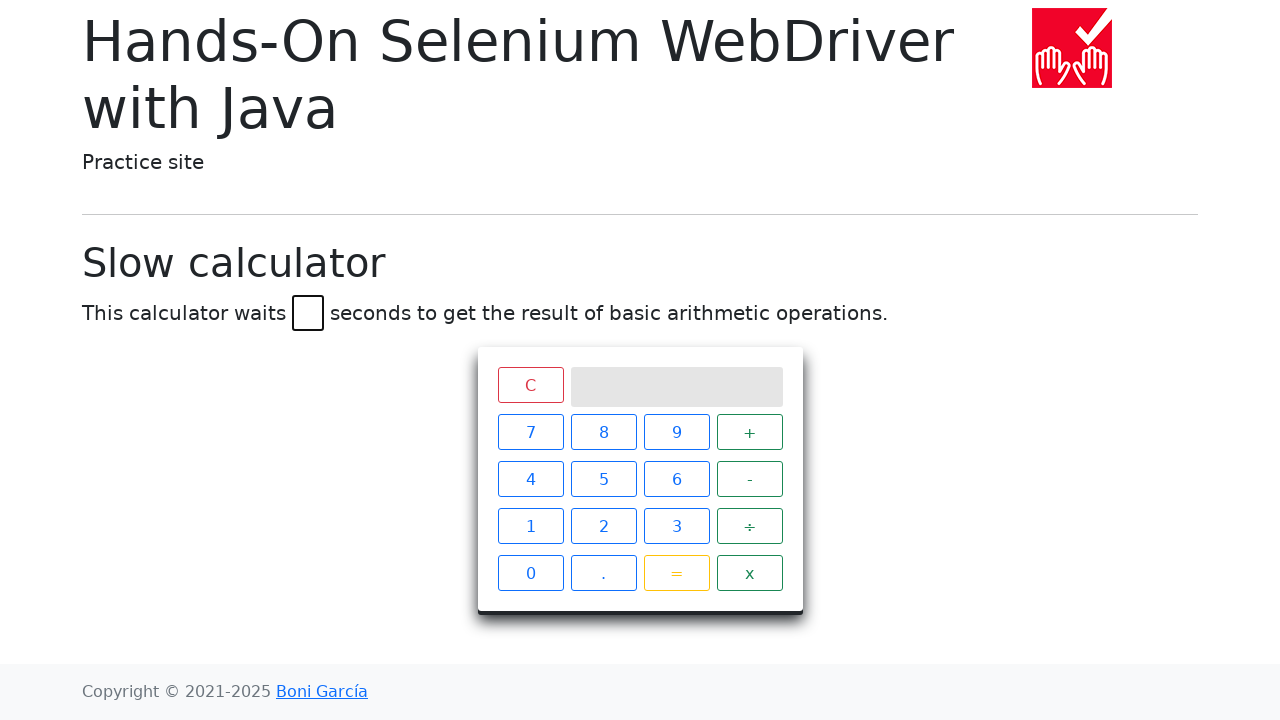

Set delay value to 45 seconds on #delay
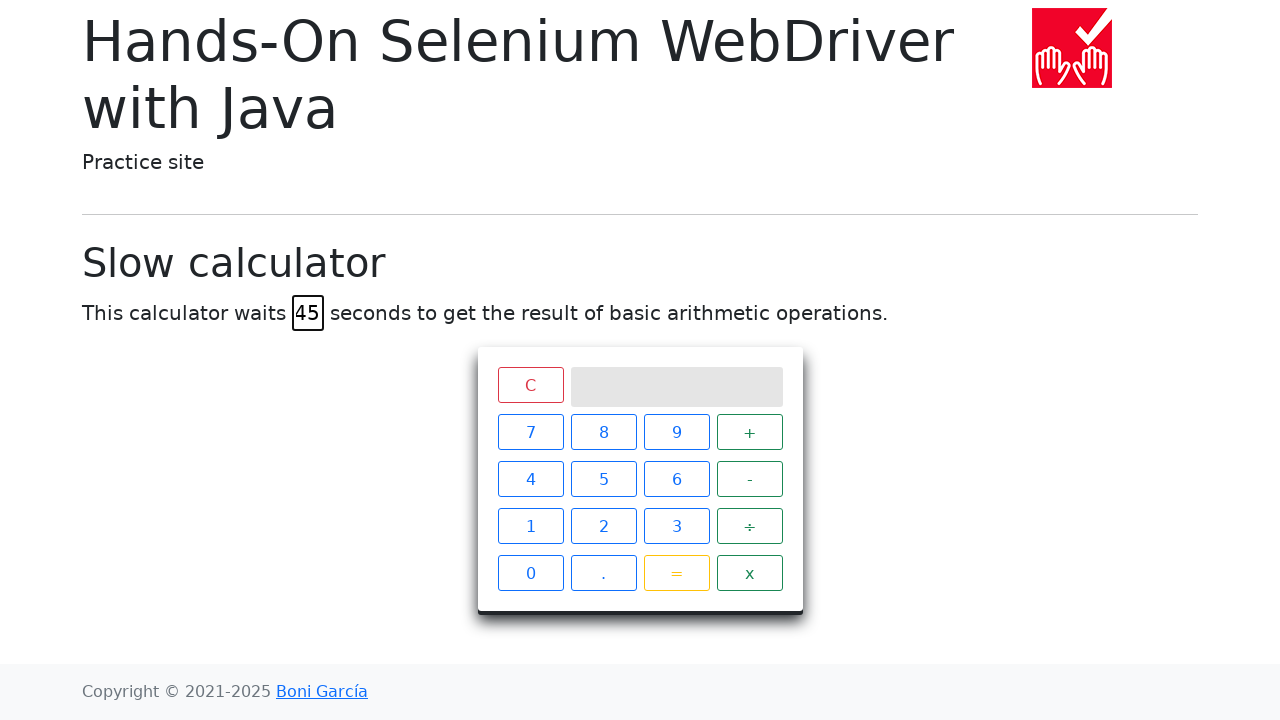

Clicked number 7 at (530, 432) on xpath=//span[text()='7']
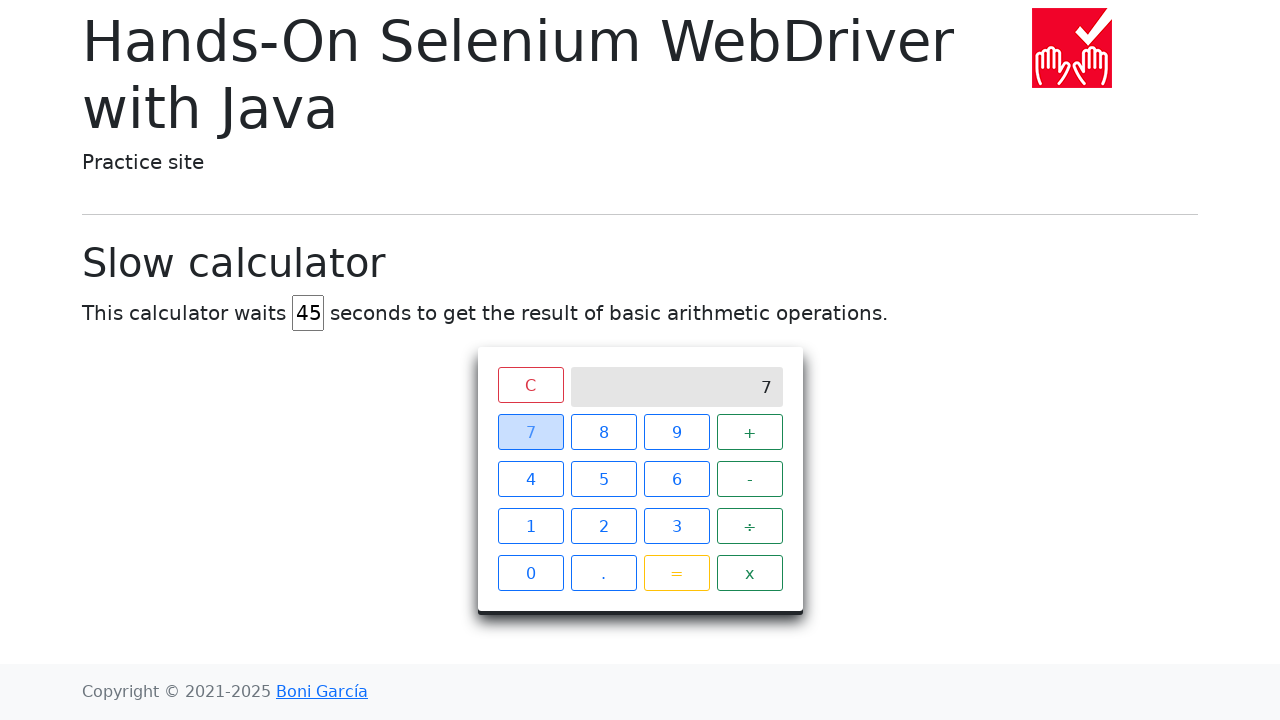

Clicked plus operator at (750, 432) on xpath=//span[text()='+']
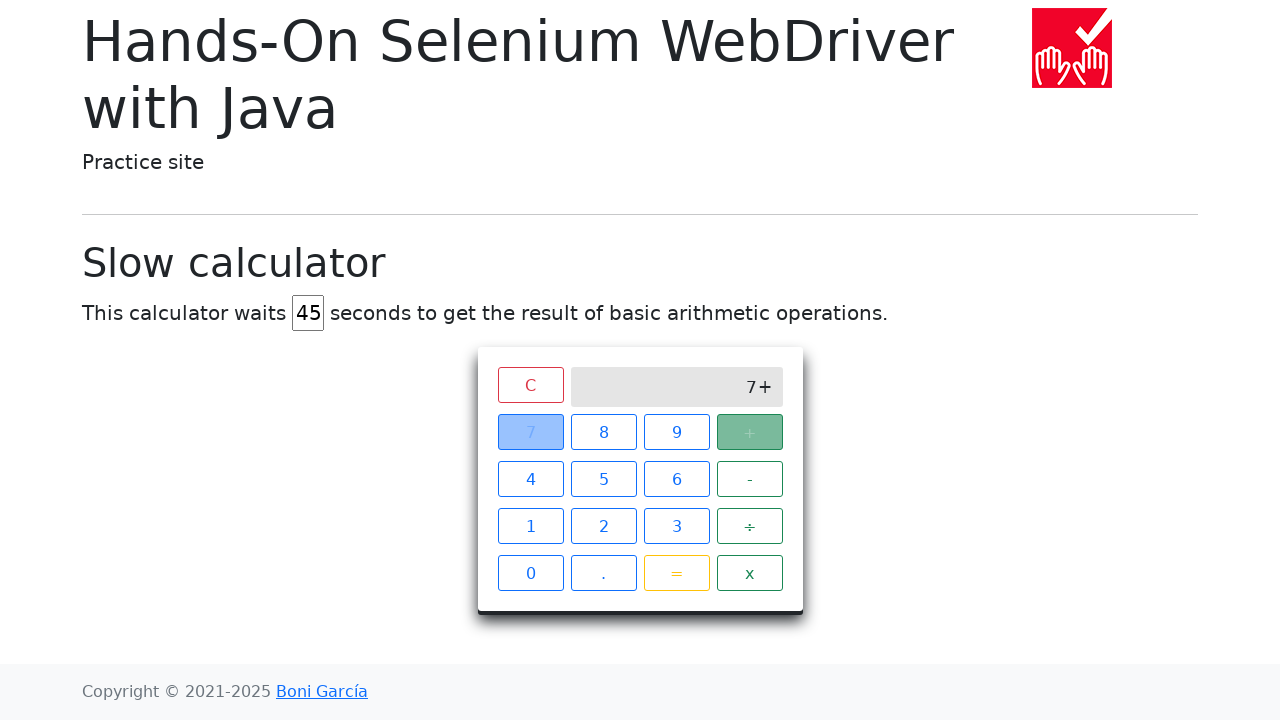

Clicked number 8 at (604, 432) on xpath=//span[text()='8']
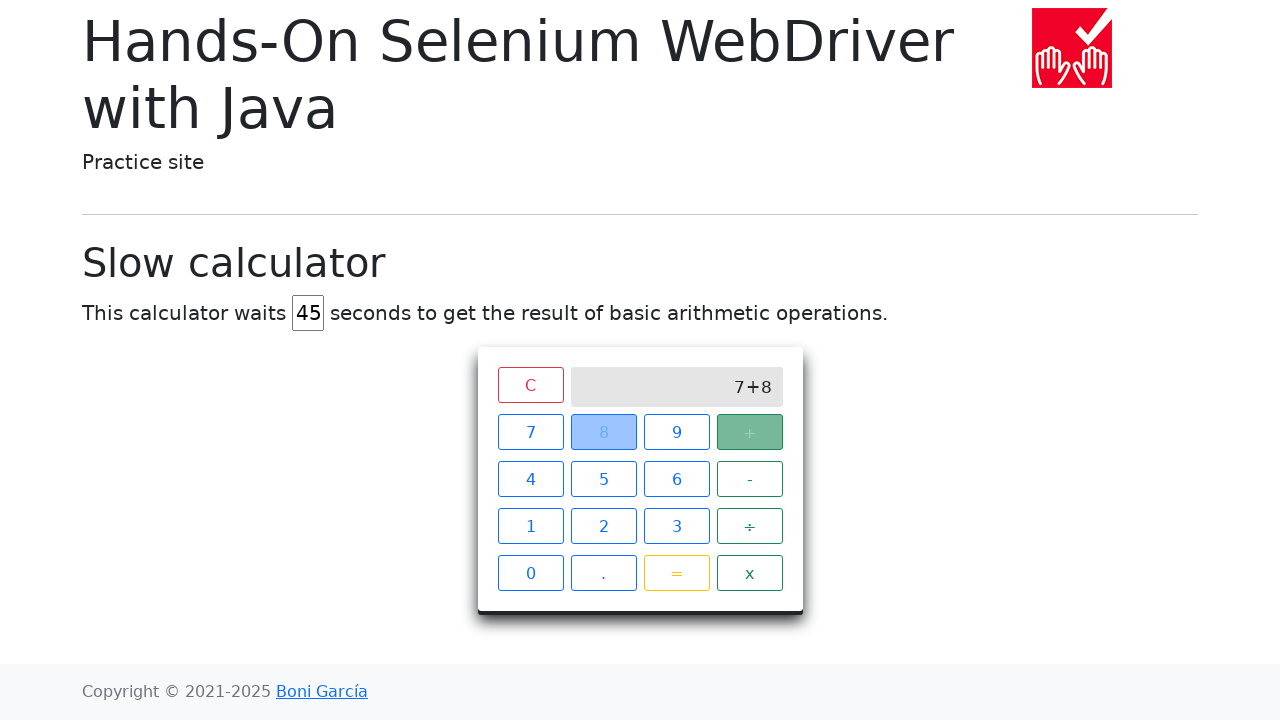

Clicked equals button to perform calculation at (676, 573) on xpath=//span[text()='=']
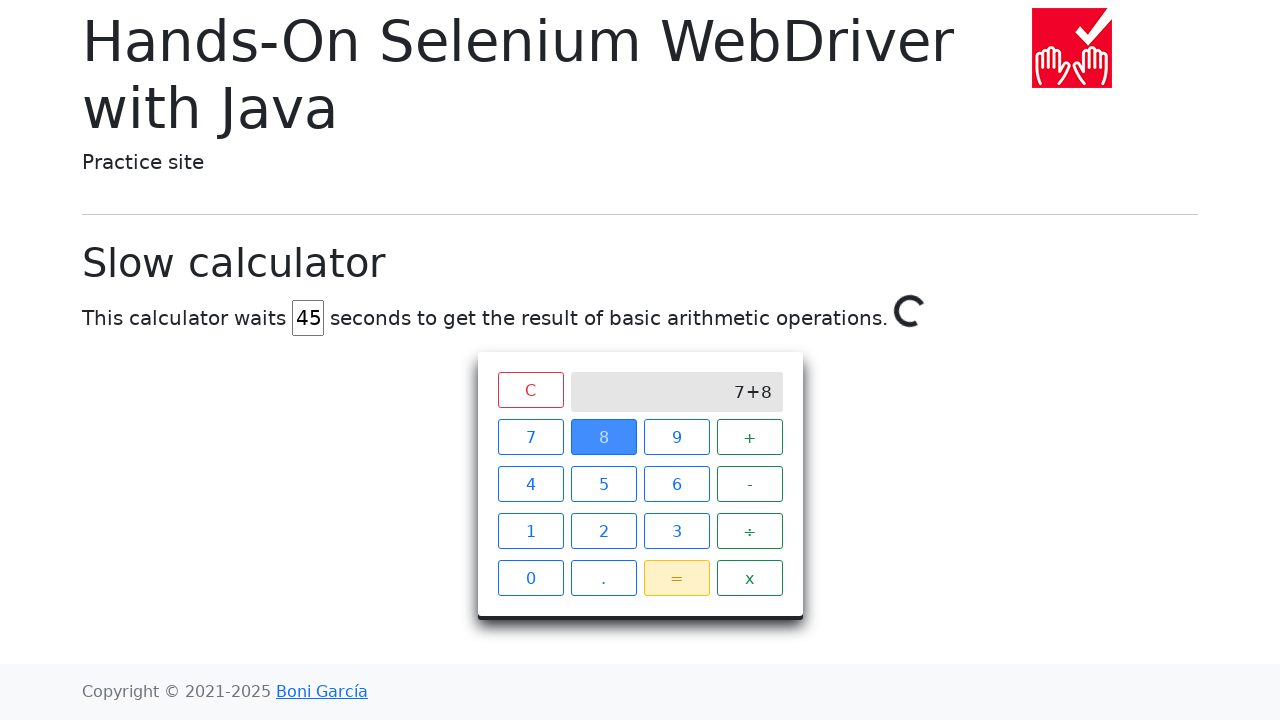

Calculator result displayed 15 after 45 second delay
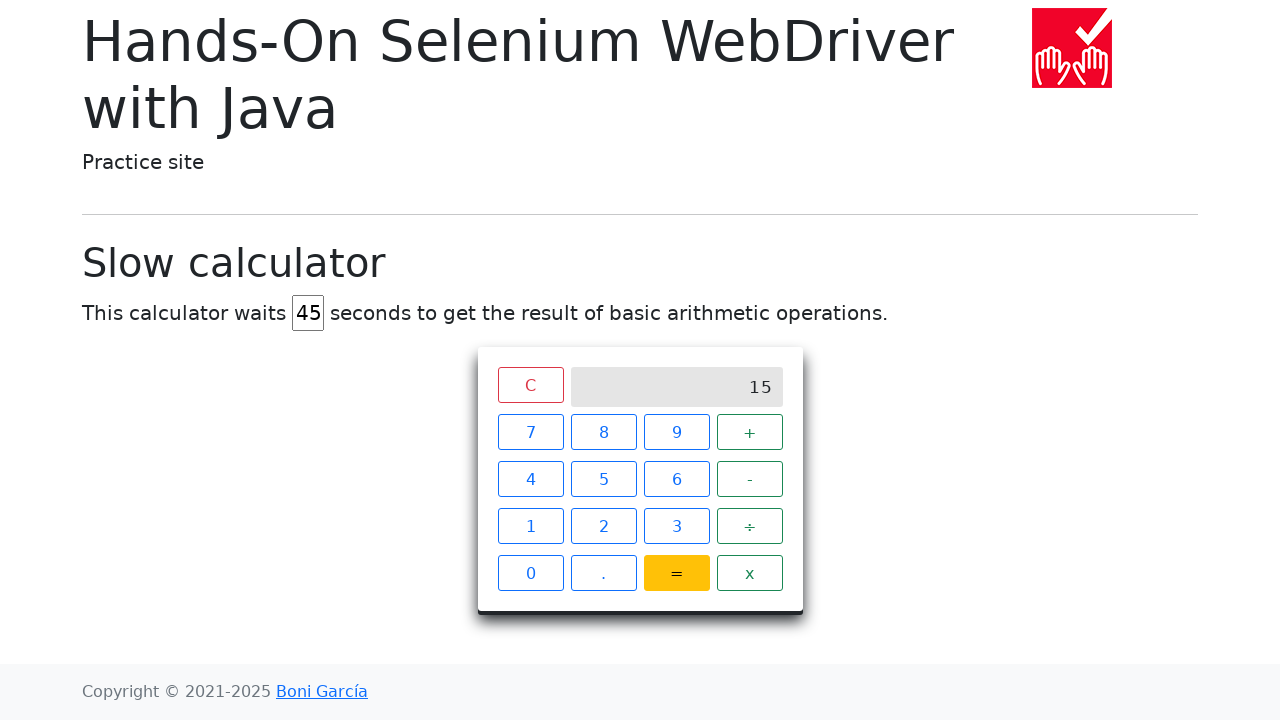

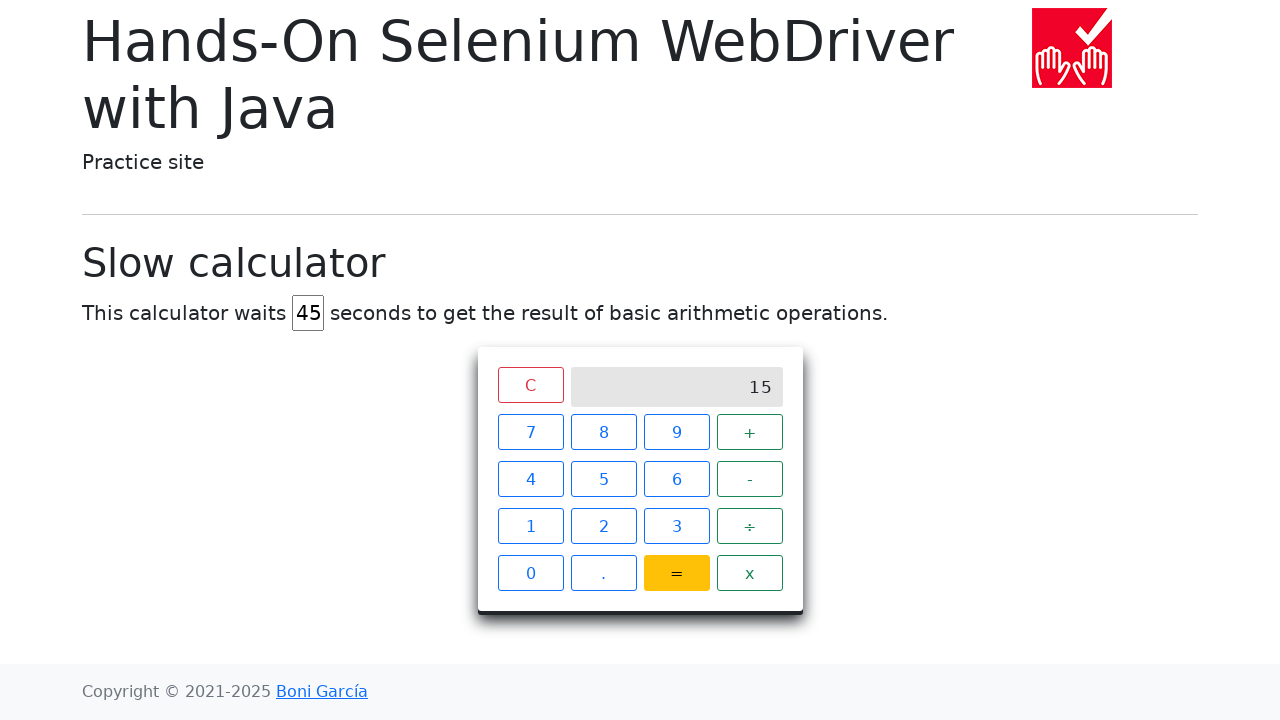